Tests dropdown selection functionality by selecting options by visible text and by value, then verifying the selections are correctly applied

Starting URL: https://the-internet.herokuapp.com/dropdown

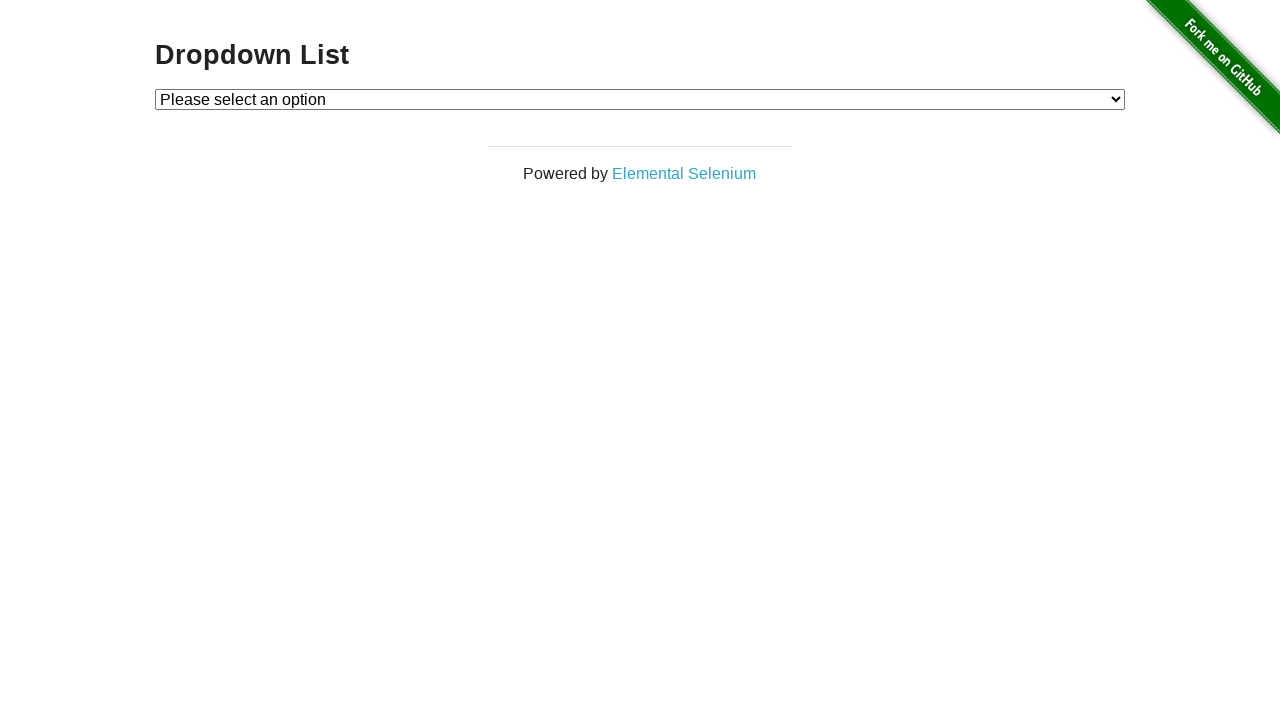

Selected 'Option 1' from dropdown by visible text on #dropdown
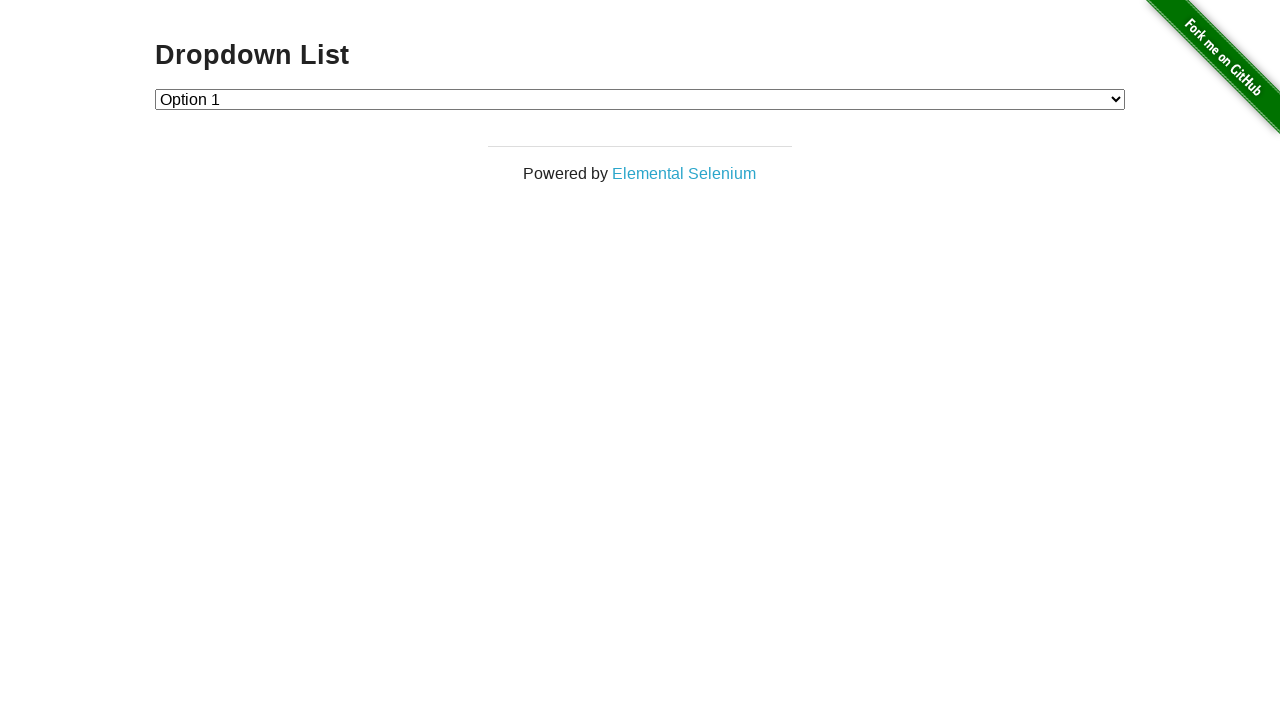

Verified that Option 1 is correctly selected
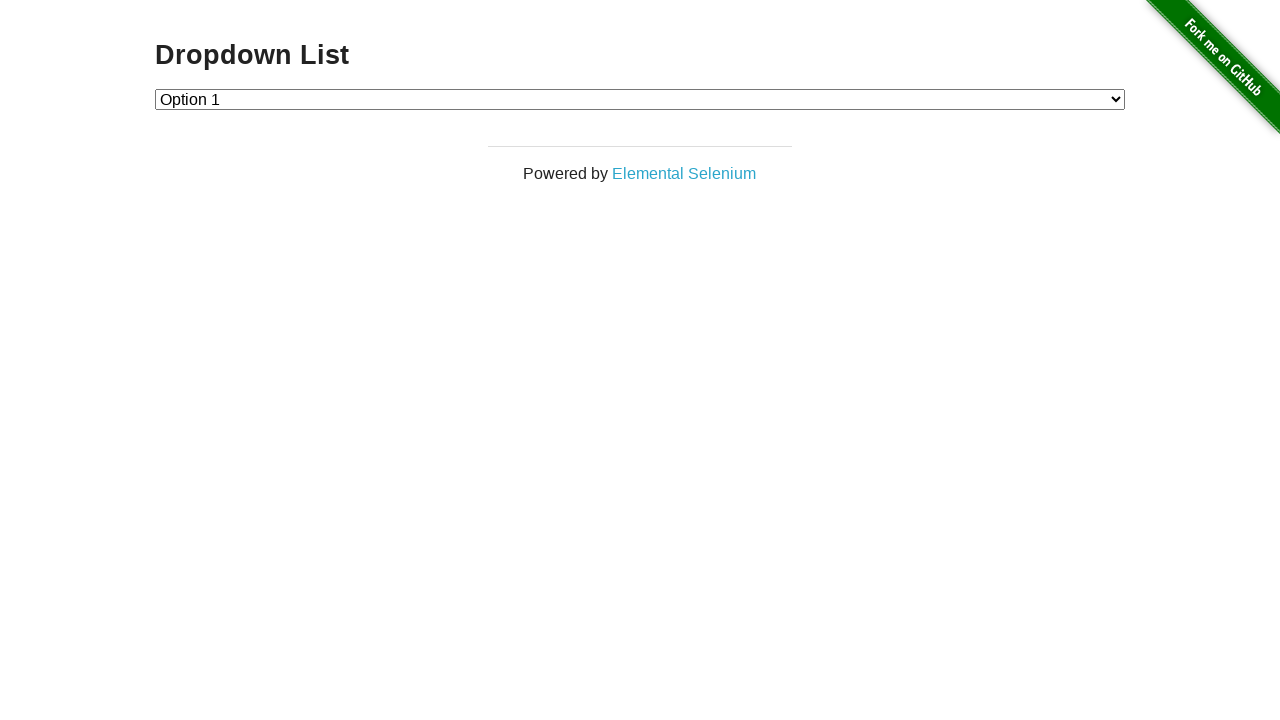

Selected Option 2 from dropdown by value on #dropdown
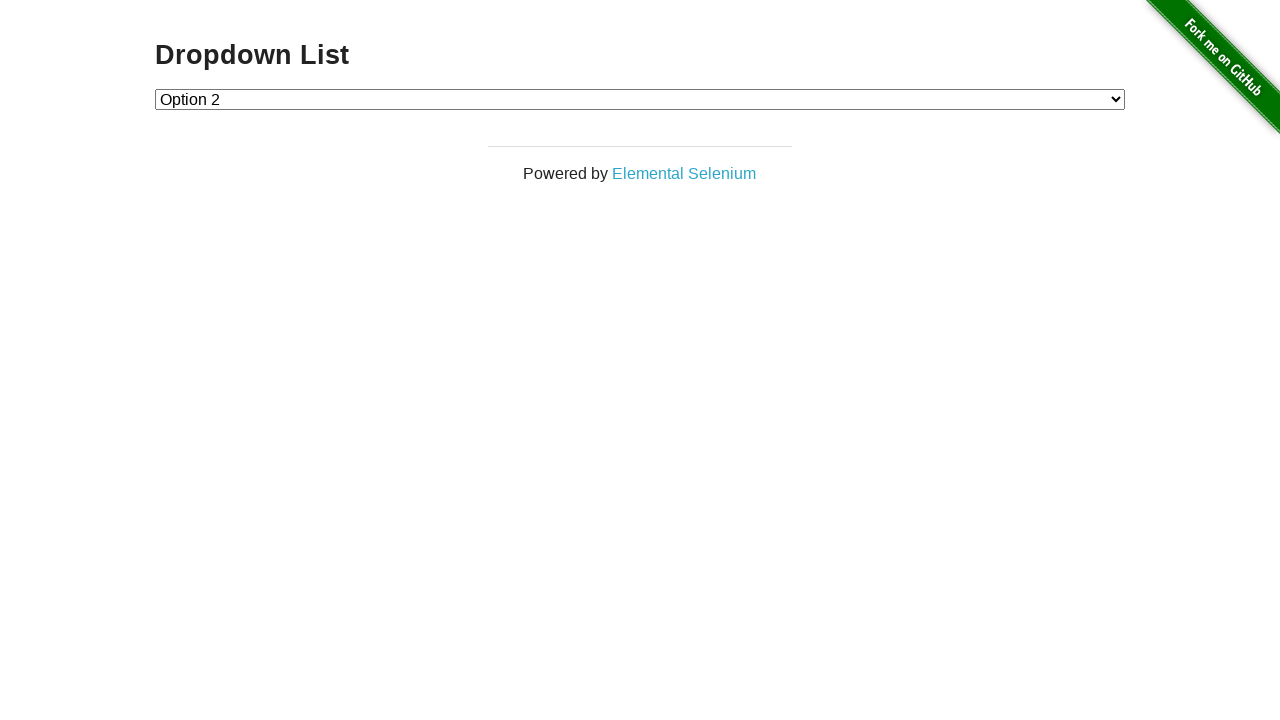

Verified that Option 2 is correctly selected
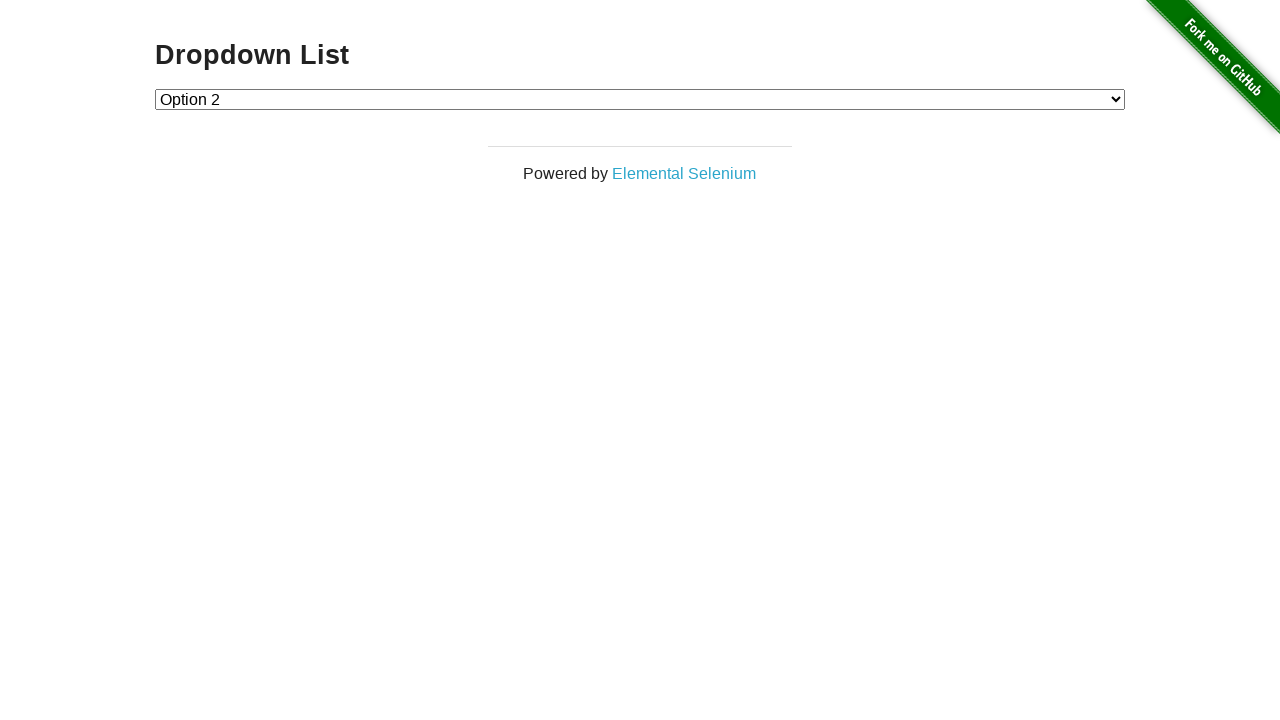

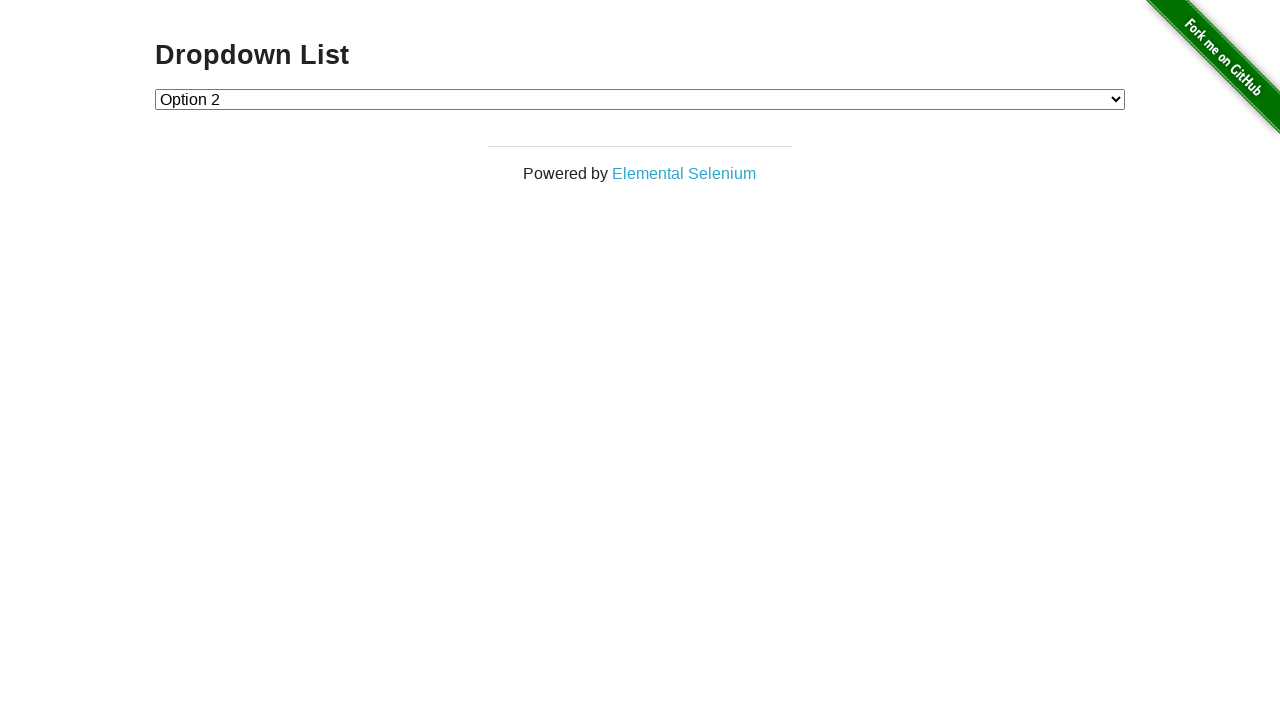